Tests right-clicking a button and verifying the success message appears

Starting URL: https://demoqa.com/buttons

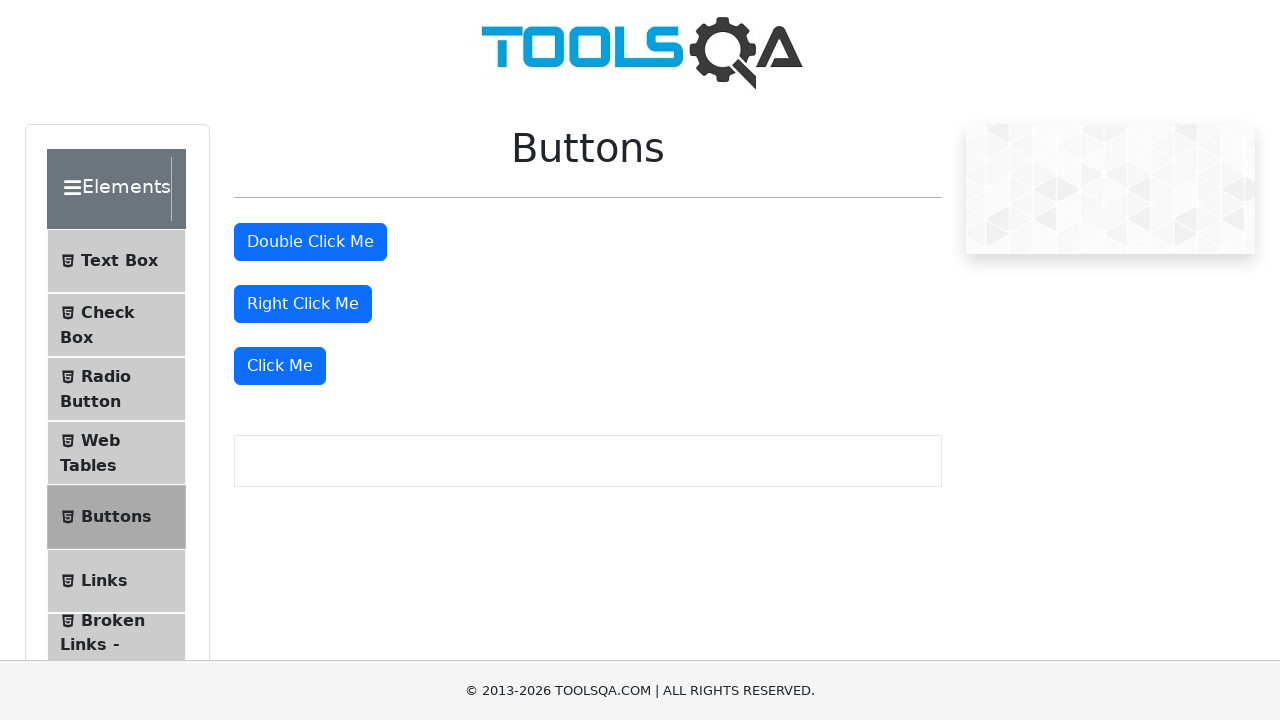

Scrolled right-click button into view
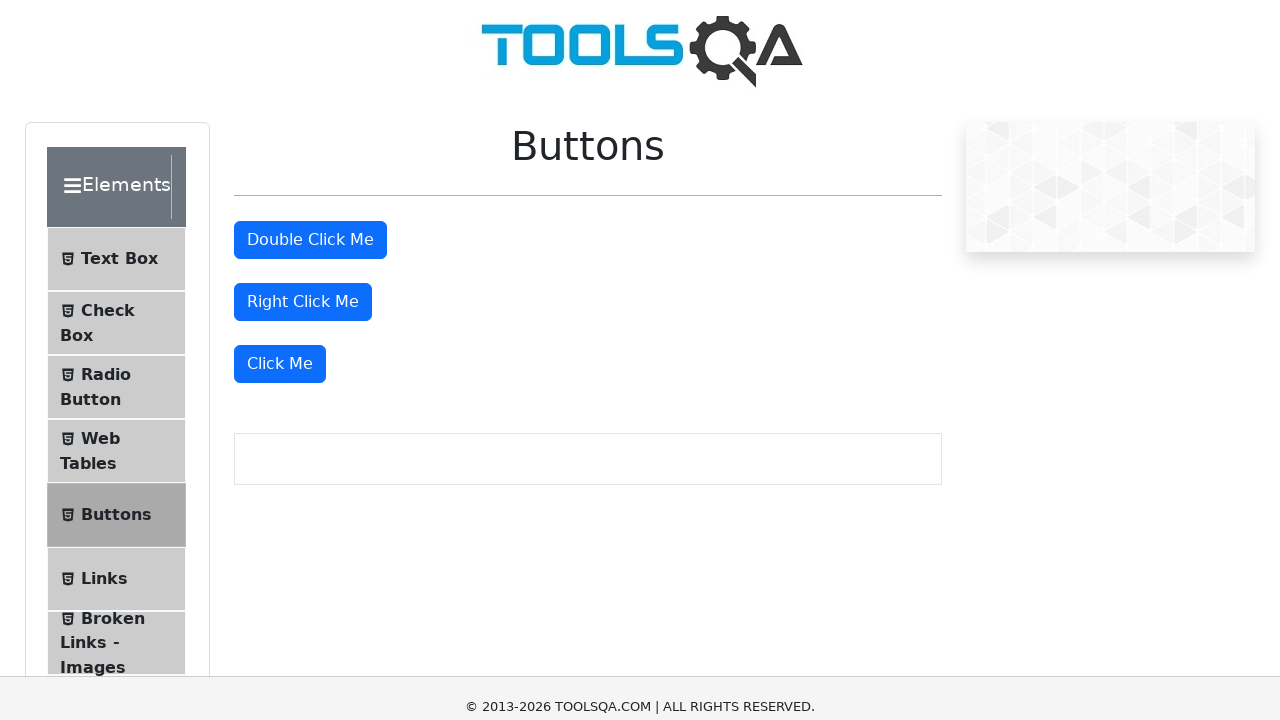

Right-clicked the button at (303, 19) on #rightClickBtn
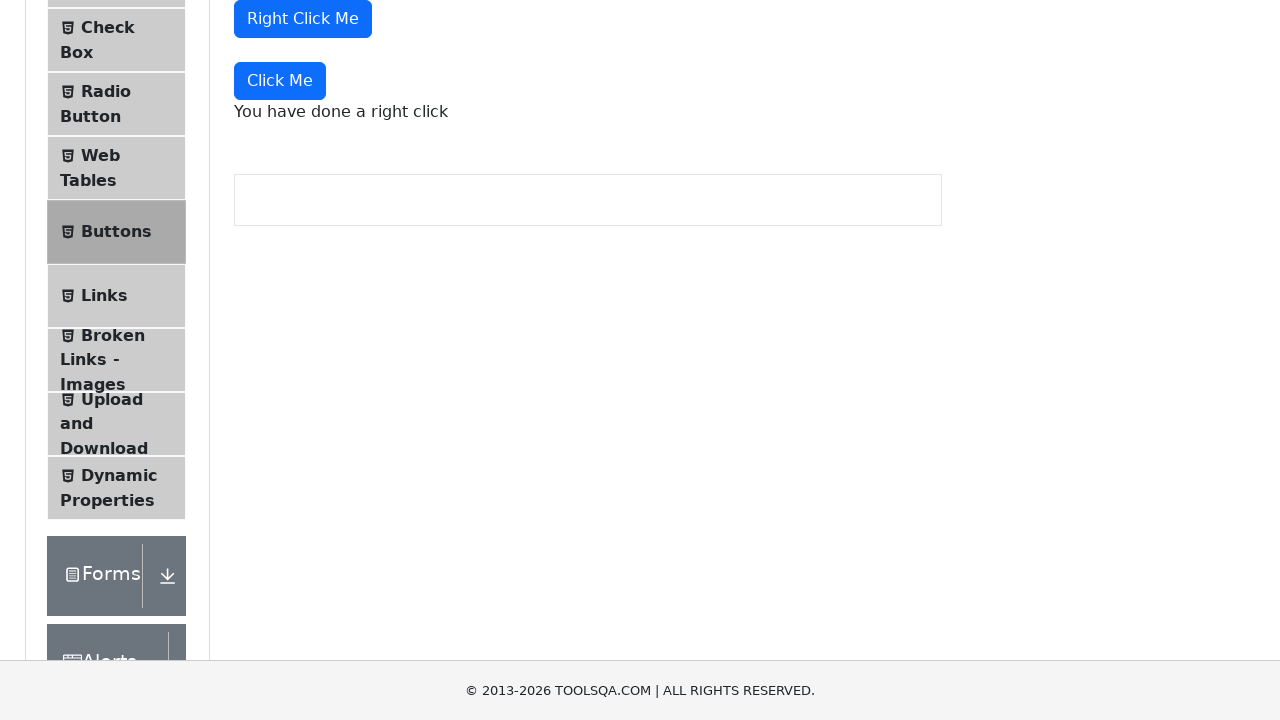

Success message appeared after right-click
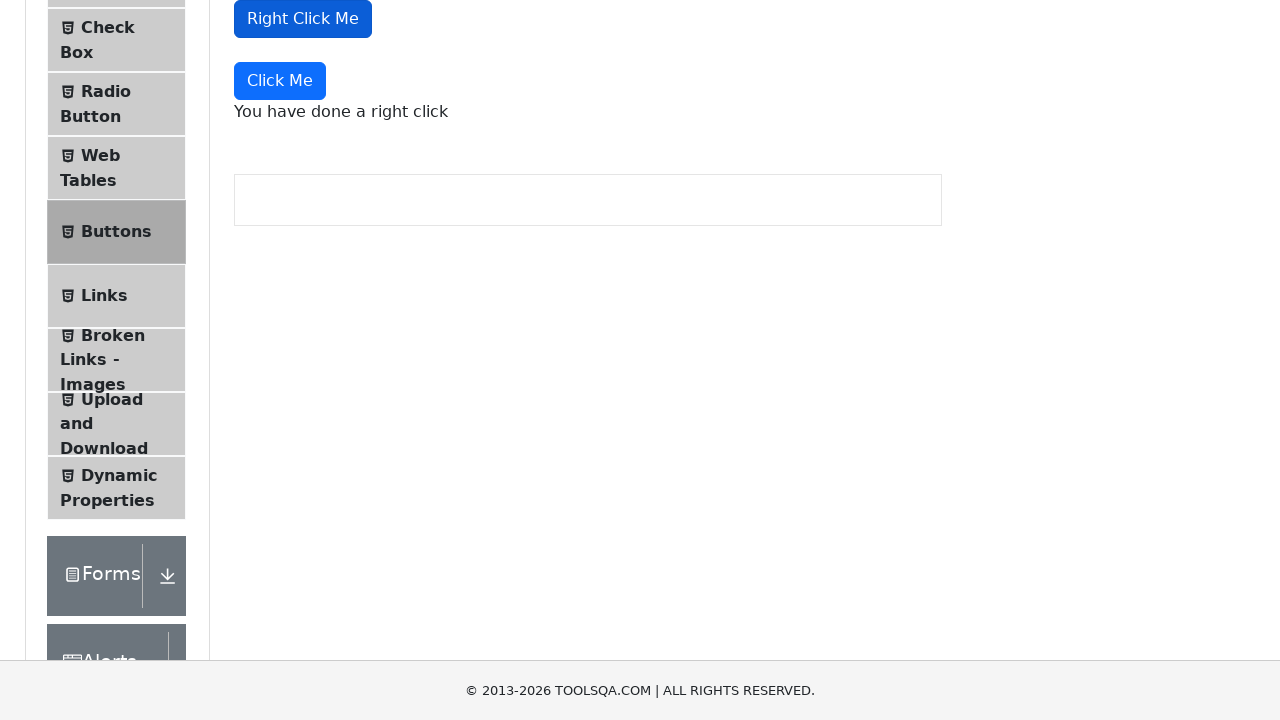

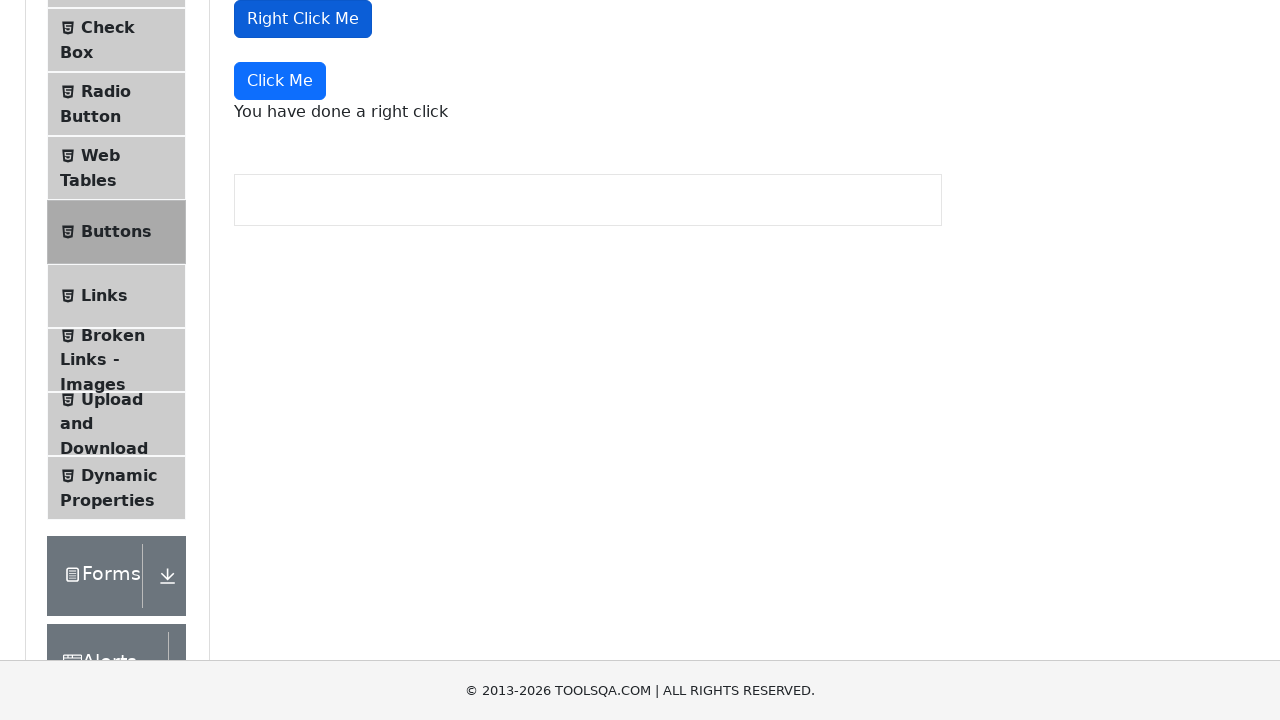